Tests completing all tasks using toggle-all on the Active filter

Starting URL: https://todomvc4tasj.herokuapp.com/#/active

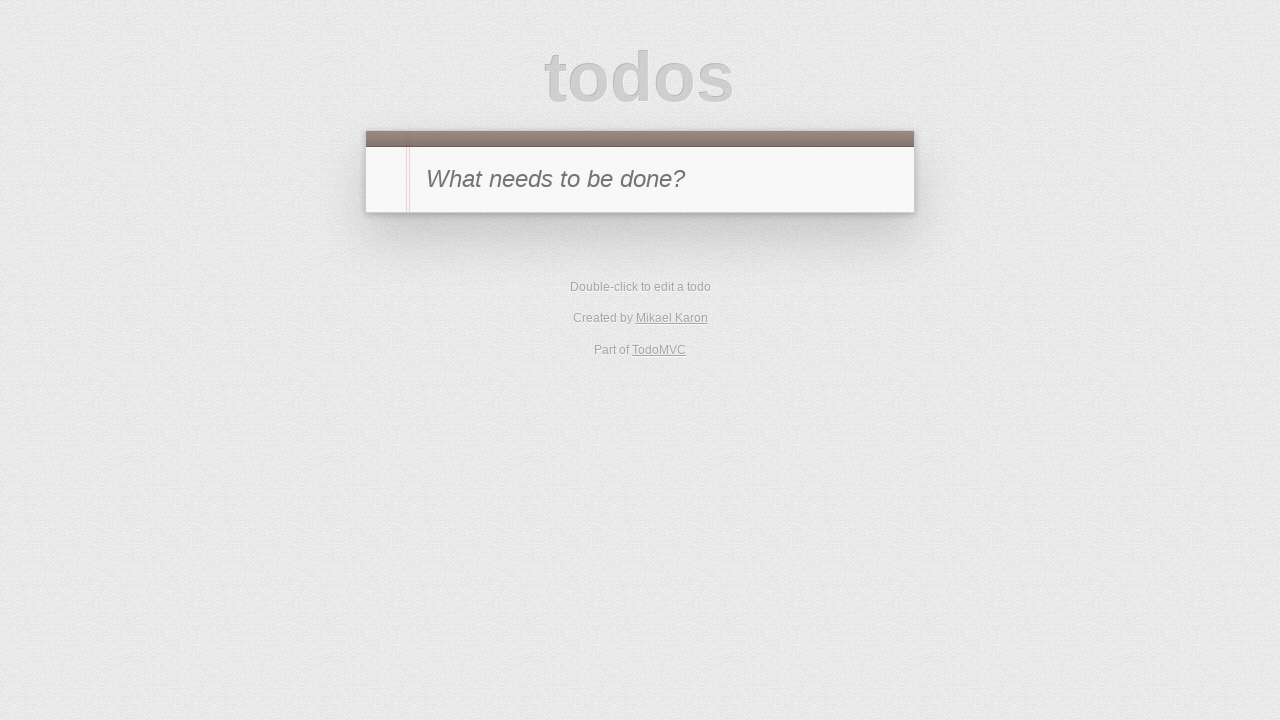

Set initial active tasks in localStorage: 2 incomplete tasks
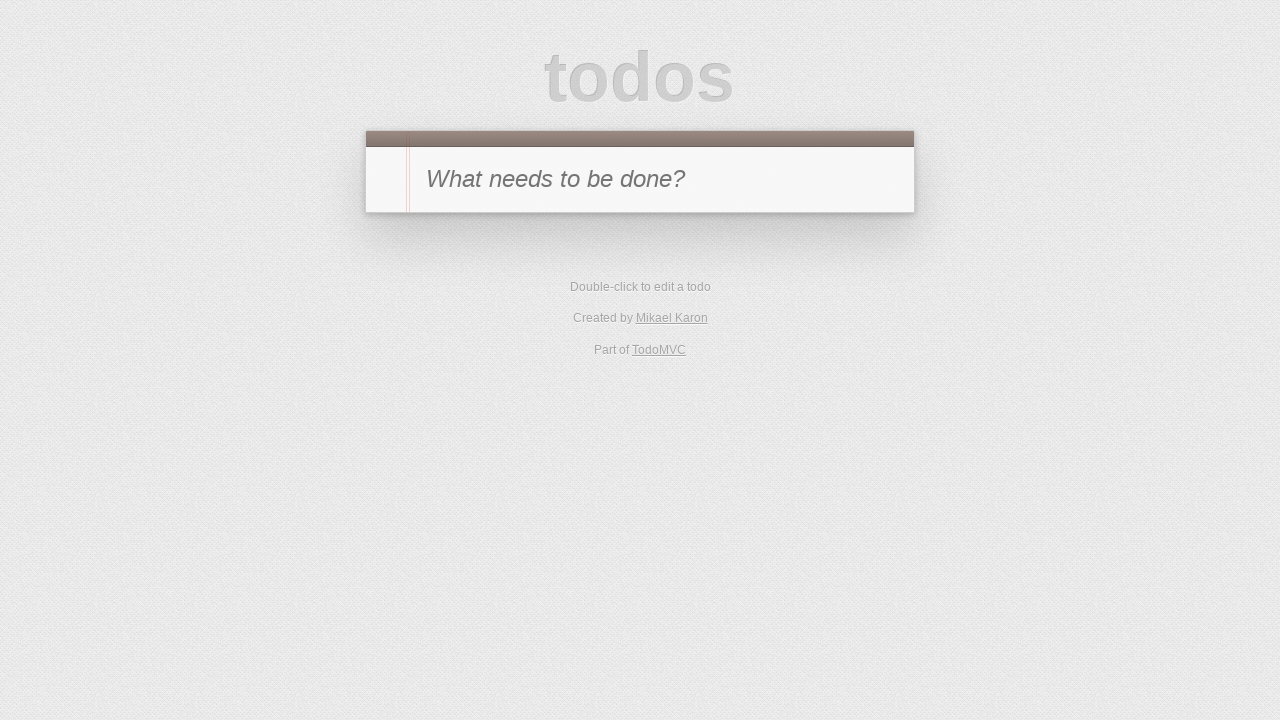

Reloaded page to load tasks from localStorage
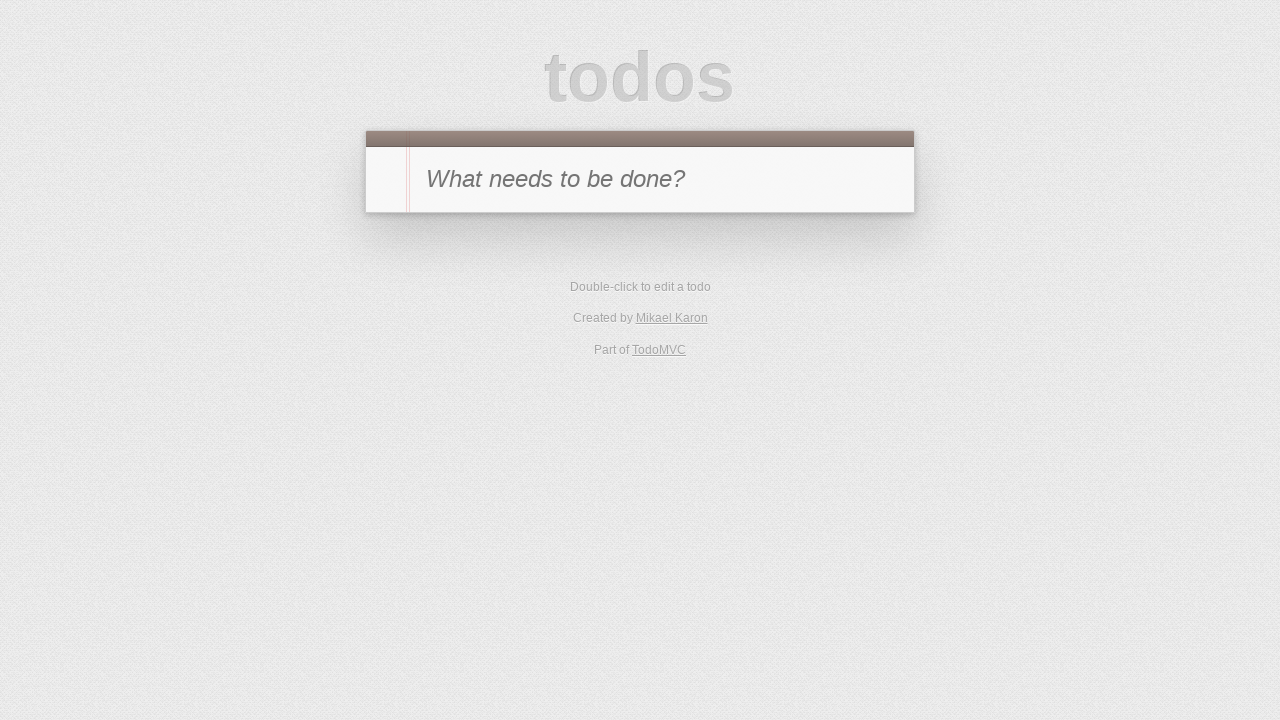

Clicked toggle-all button to complete all active tasks at (388, 180) on #toggle-all
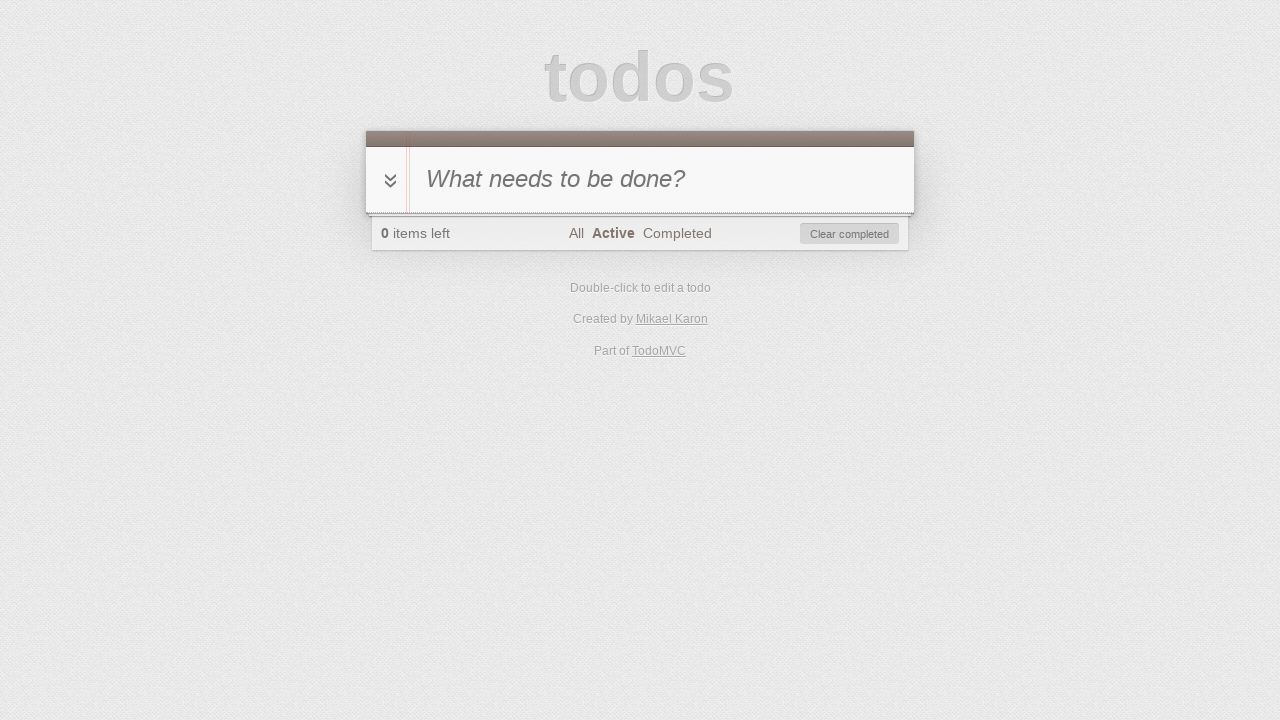

Verified items left counter displays 0
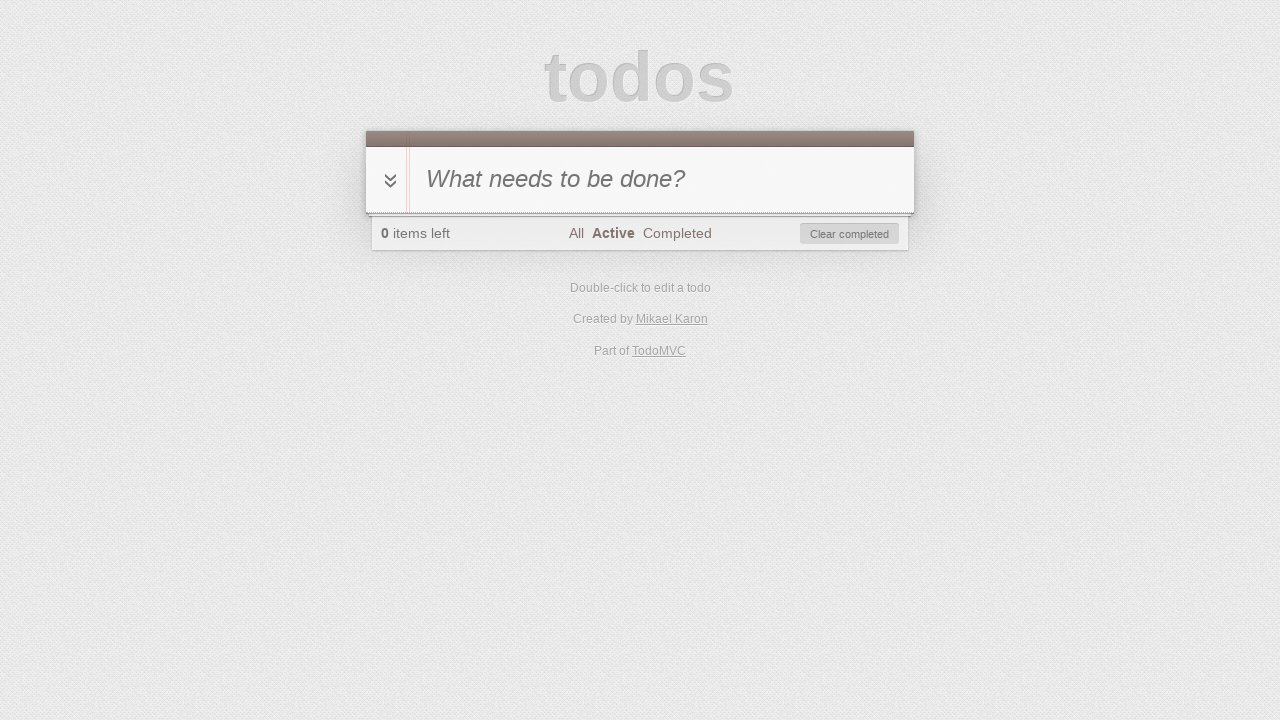

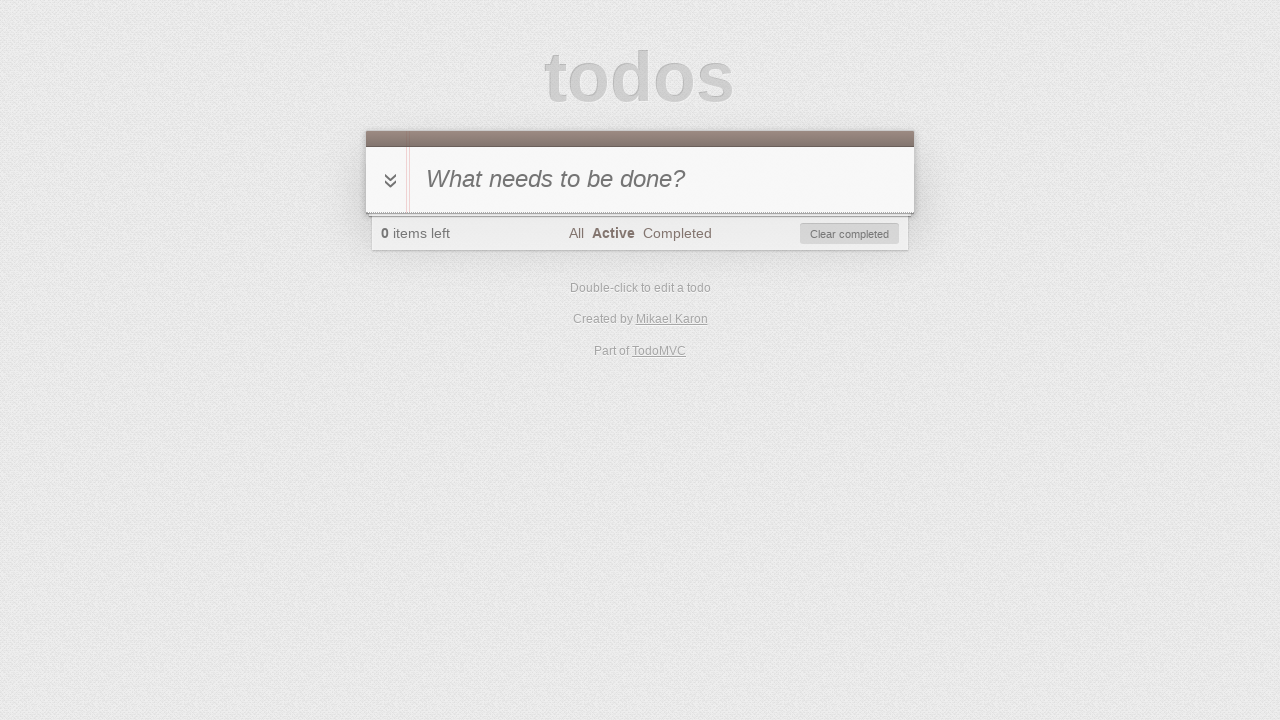